Tests calendar date picker functionality by navigating through year and month views to select a specific date (June 15, 2027)

Starting URL: https://rahulshettyacademy.com/seleniumPractise/#/offers

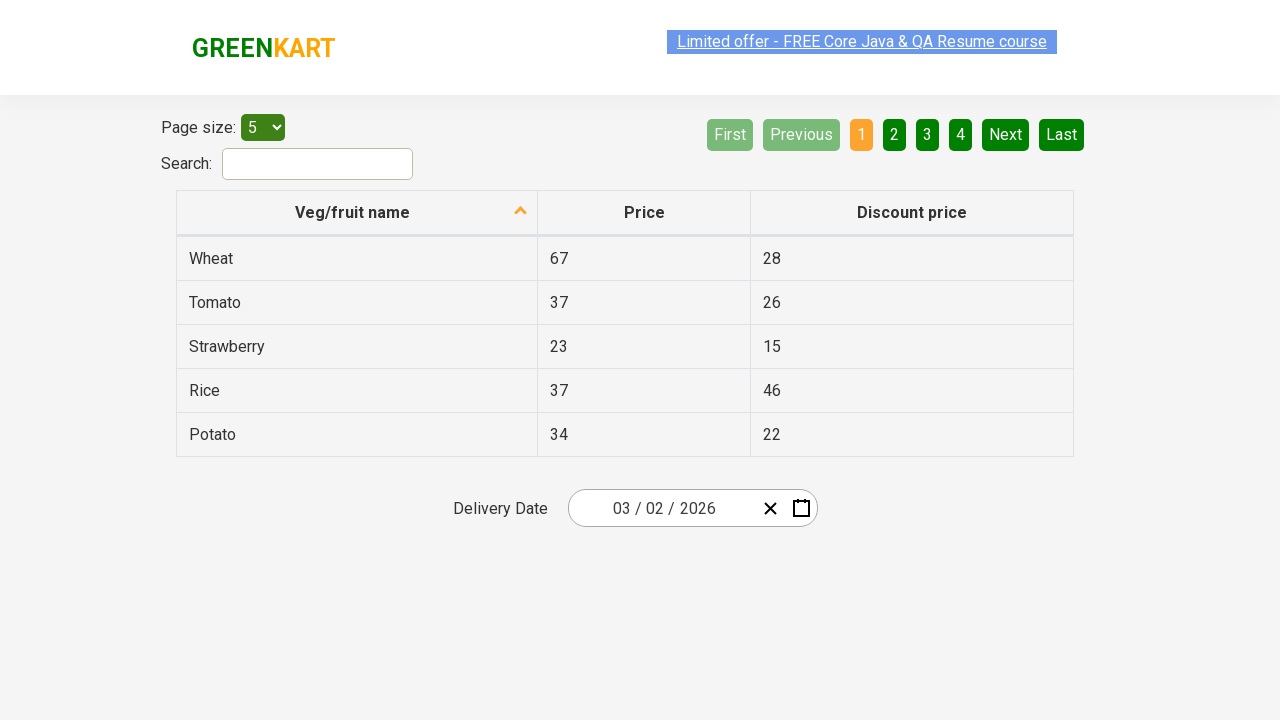

Clicked date picker wrapper to open calendar at (692, 508) on .react-date-picker__wrapper
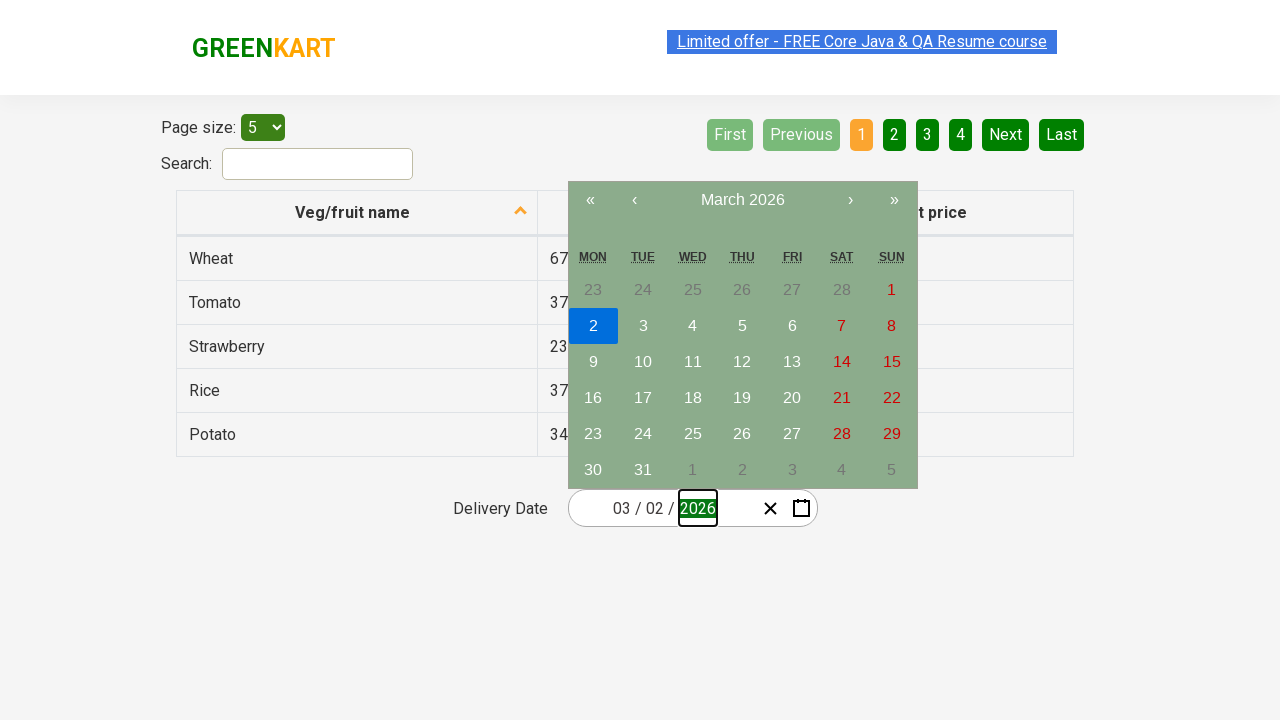

Clicked navigation label to navigate to month view at (742, 200) on .react-calendar__navigation__label
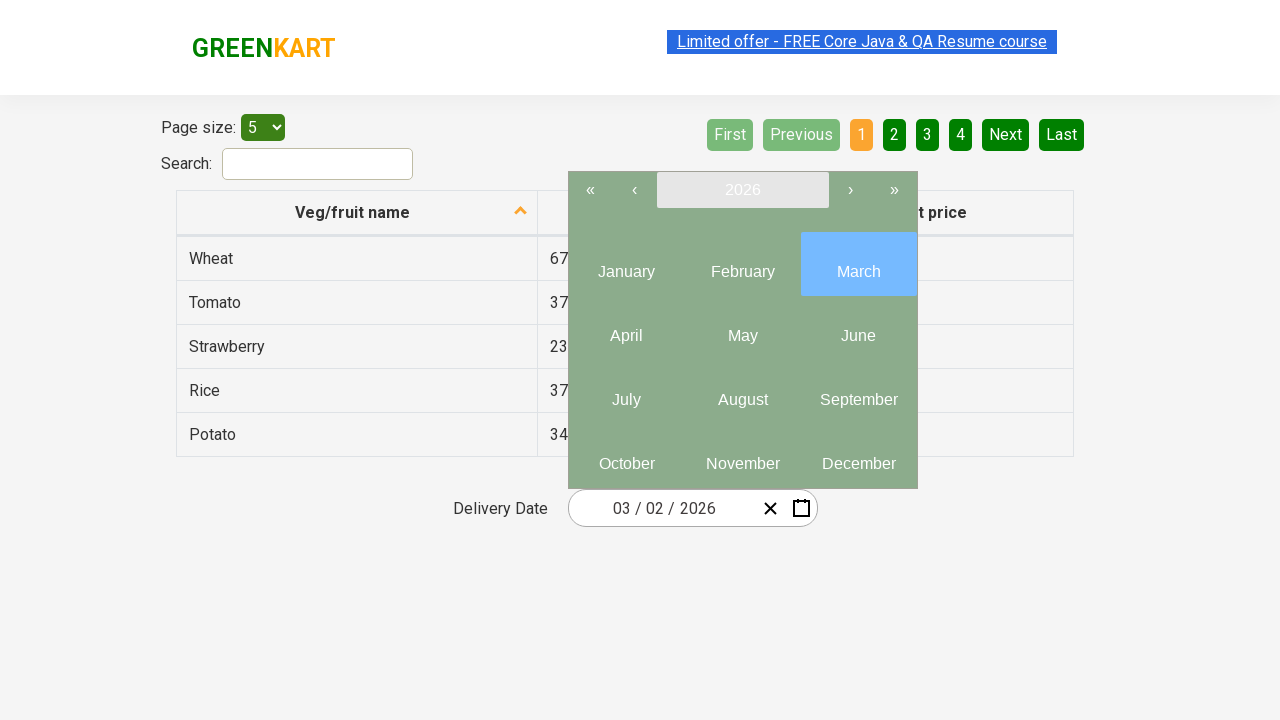

Clicked navigation label again to navigate to year view at (742, 190) on .react-calendar__navigation__label
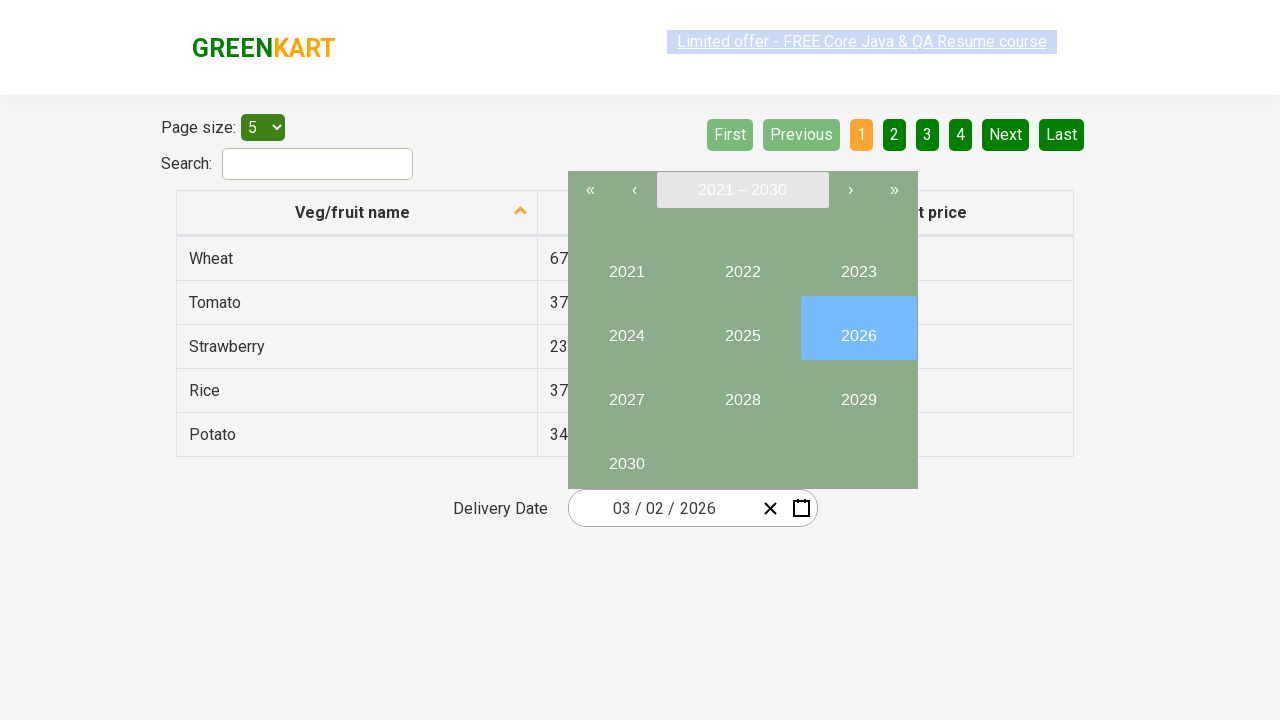

Selected year 2027 at (626, 392) on internal:text="2027"i
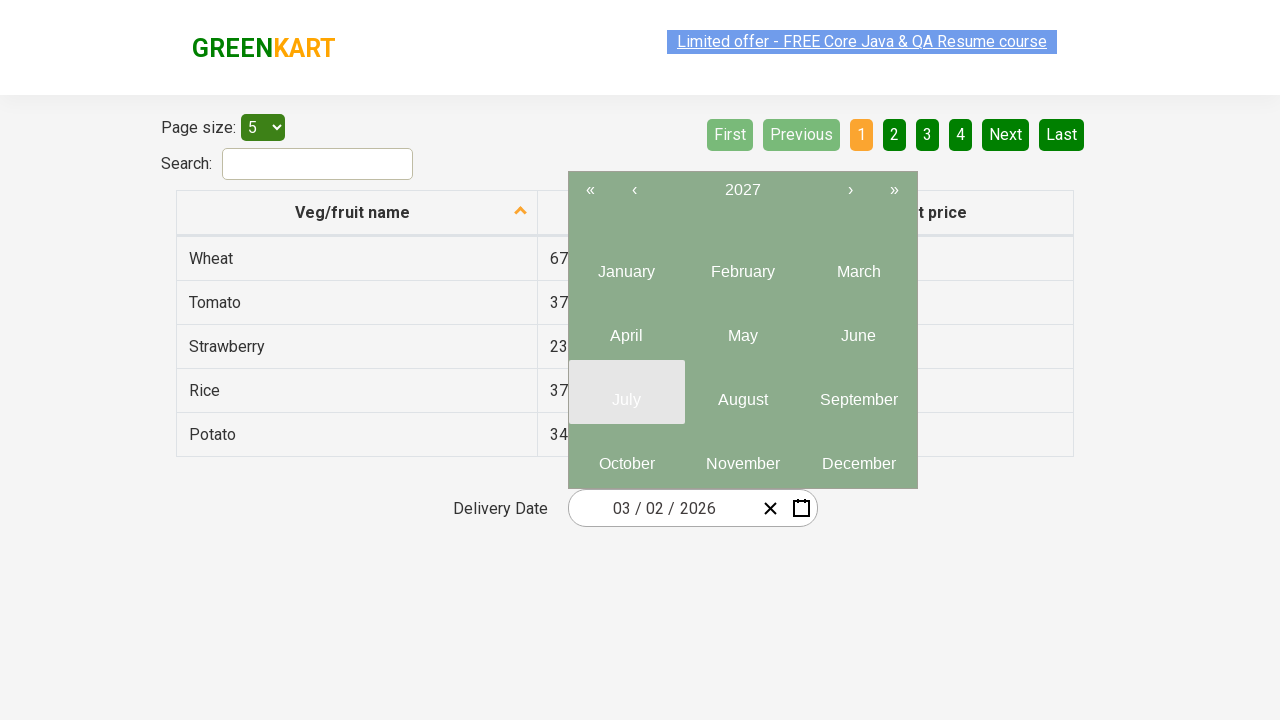

Selected month June (index 5) at (858, 328) on .react-calendar__year-view__months__month >> nth=5
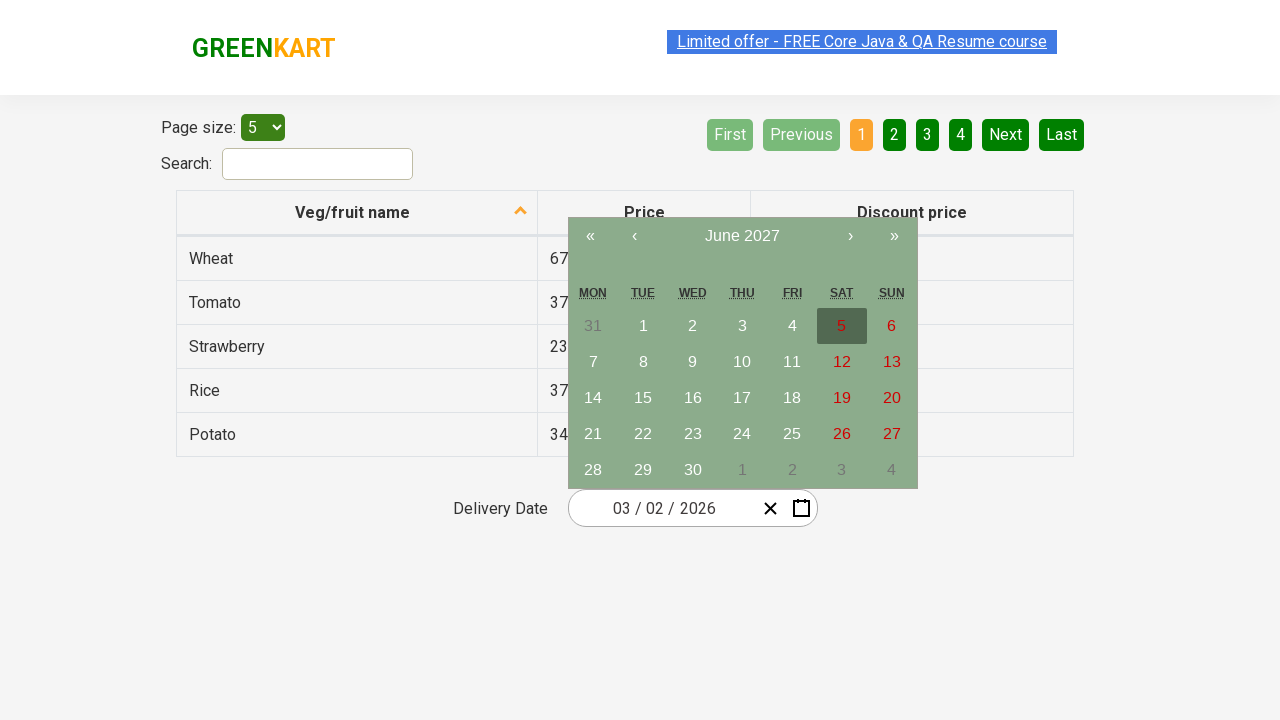

Selected date 15 at (643, 398) on //abbr[text()='15']
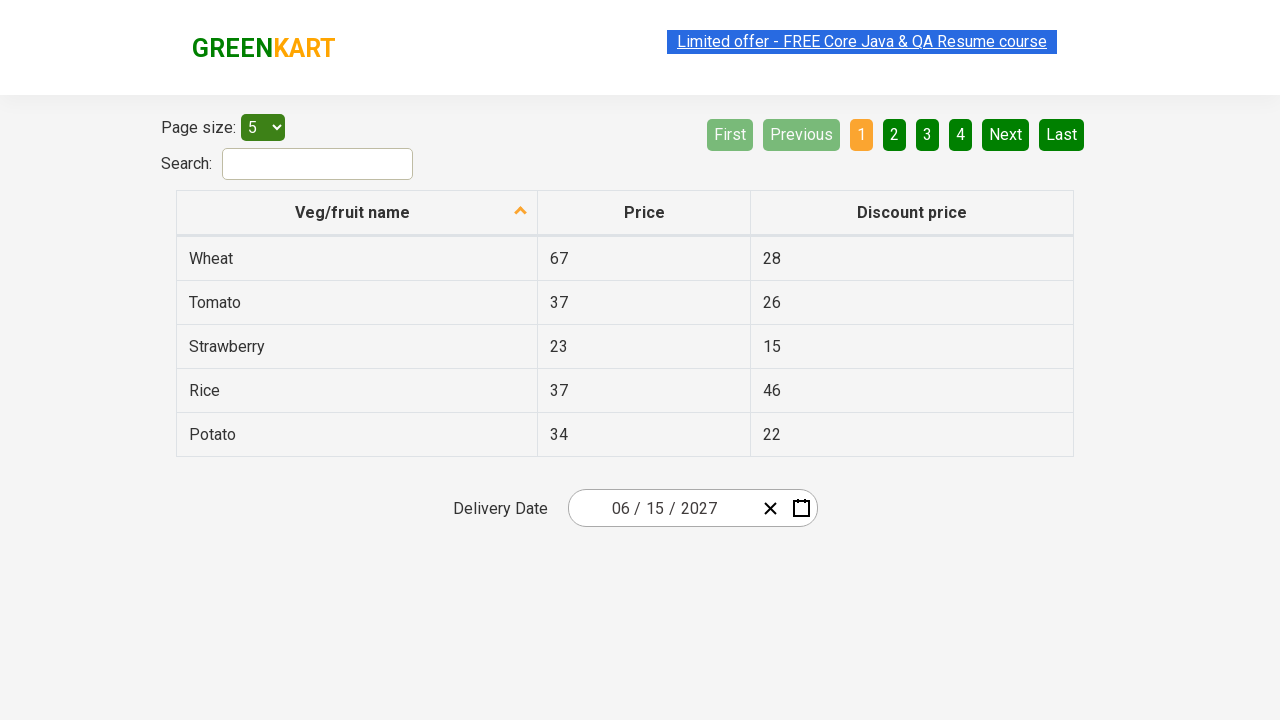

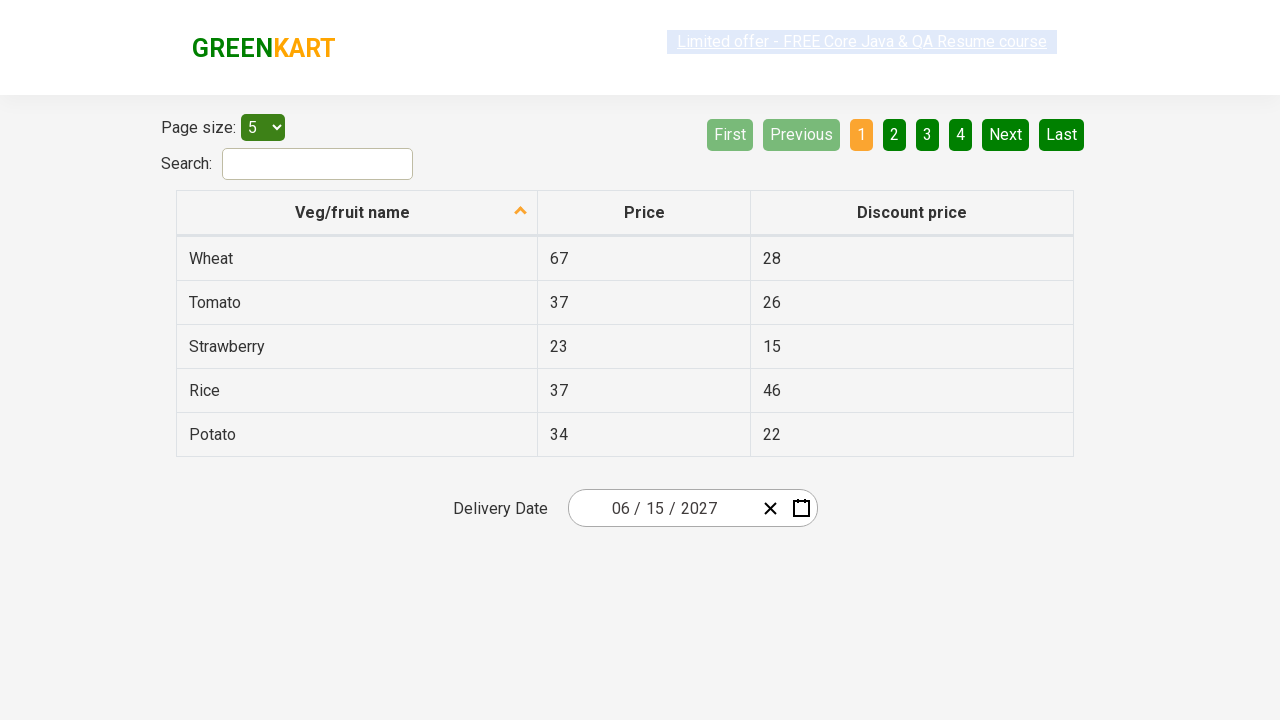